Tests that todo data persists after page reload

Starting URL: https://demo.playwright.dev/todomvc

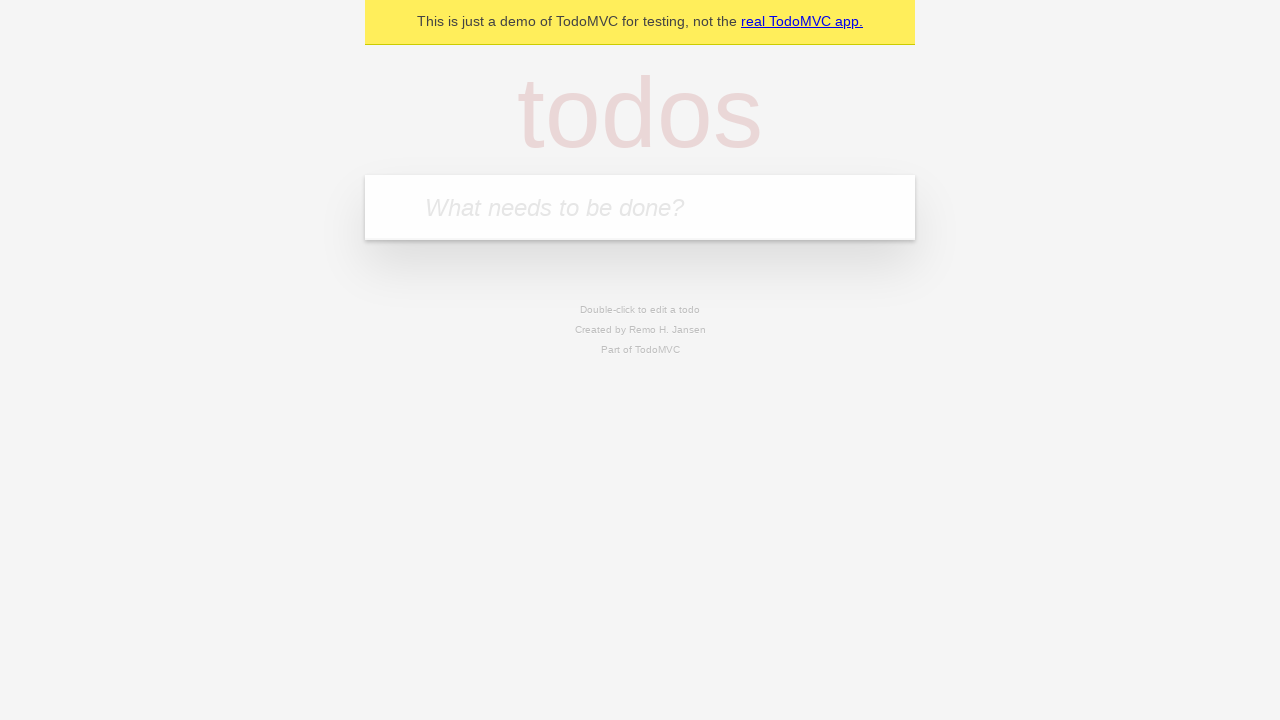

Located the todo input field
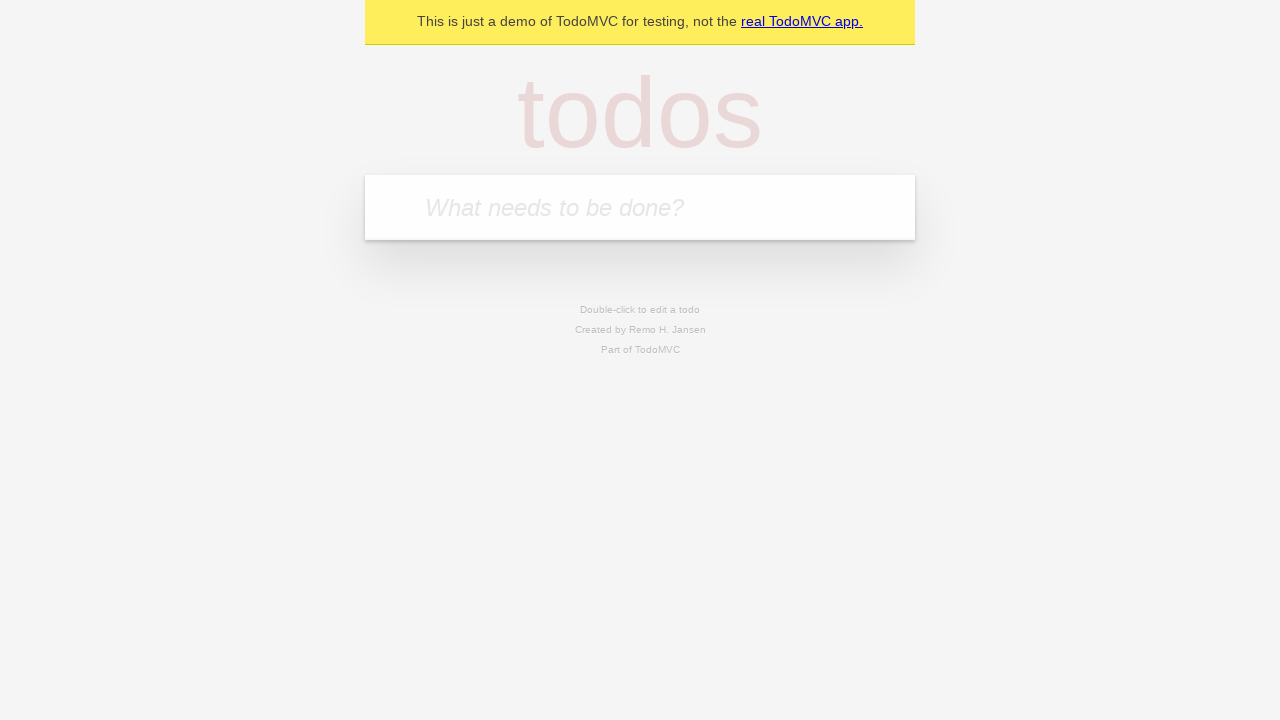

Filled first todo item: 'buy some cheese' on internal:attr=[placeholder="What needs to be done?"i]
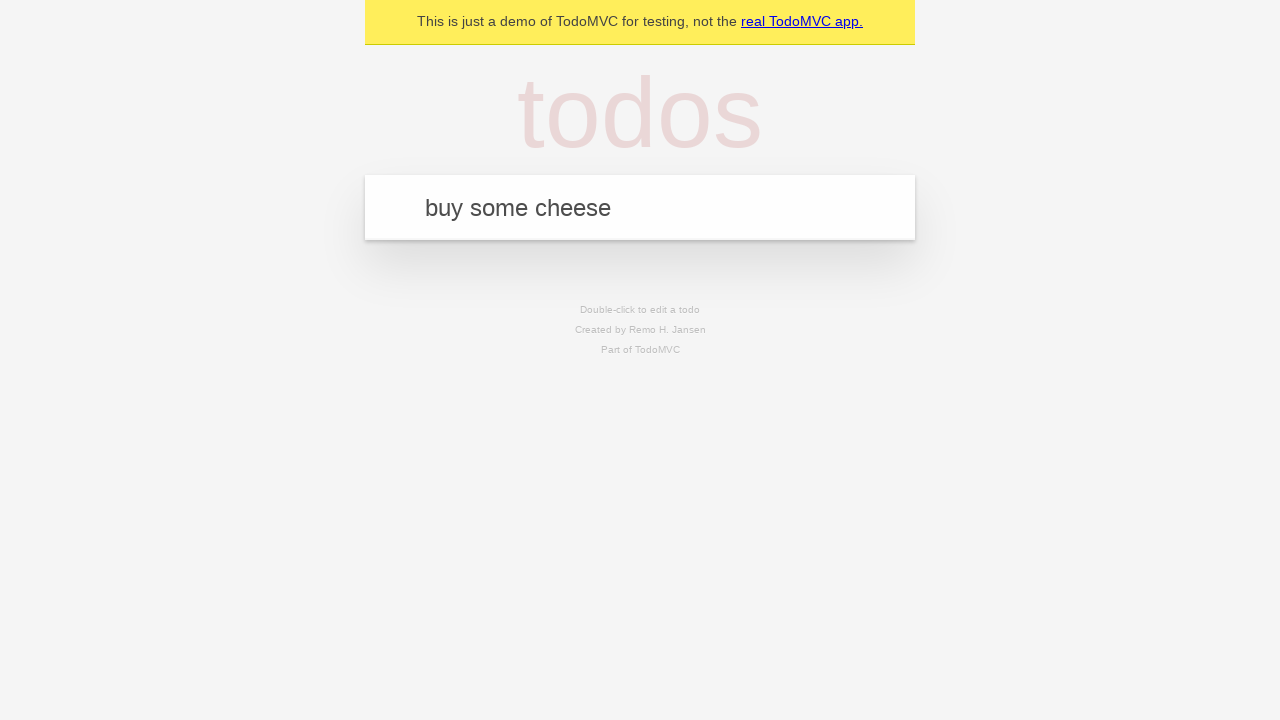

Pressed Enter to add first todo item on internal:attr=[placeholder="What needs to be done?"i]
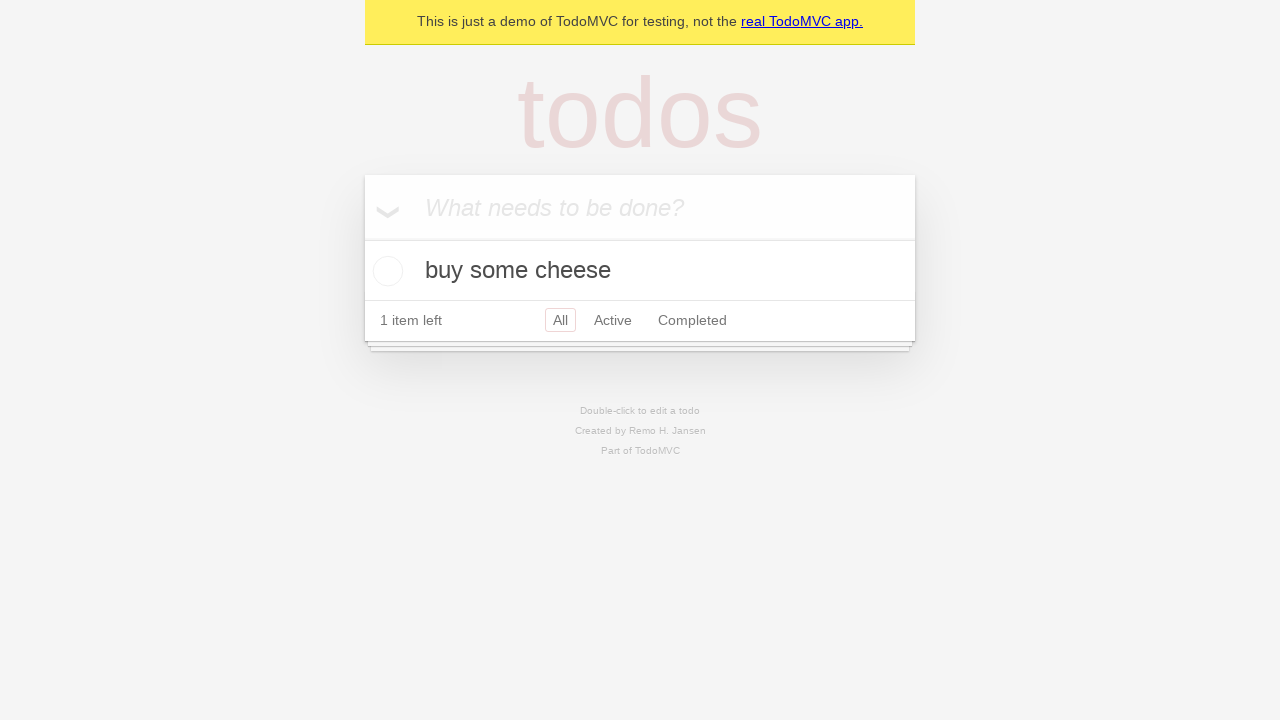

Filled second todo item: 'feed the cat' on internal:attr=[placeholder="What needs to be done?"i]
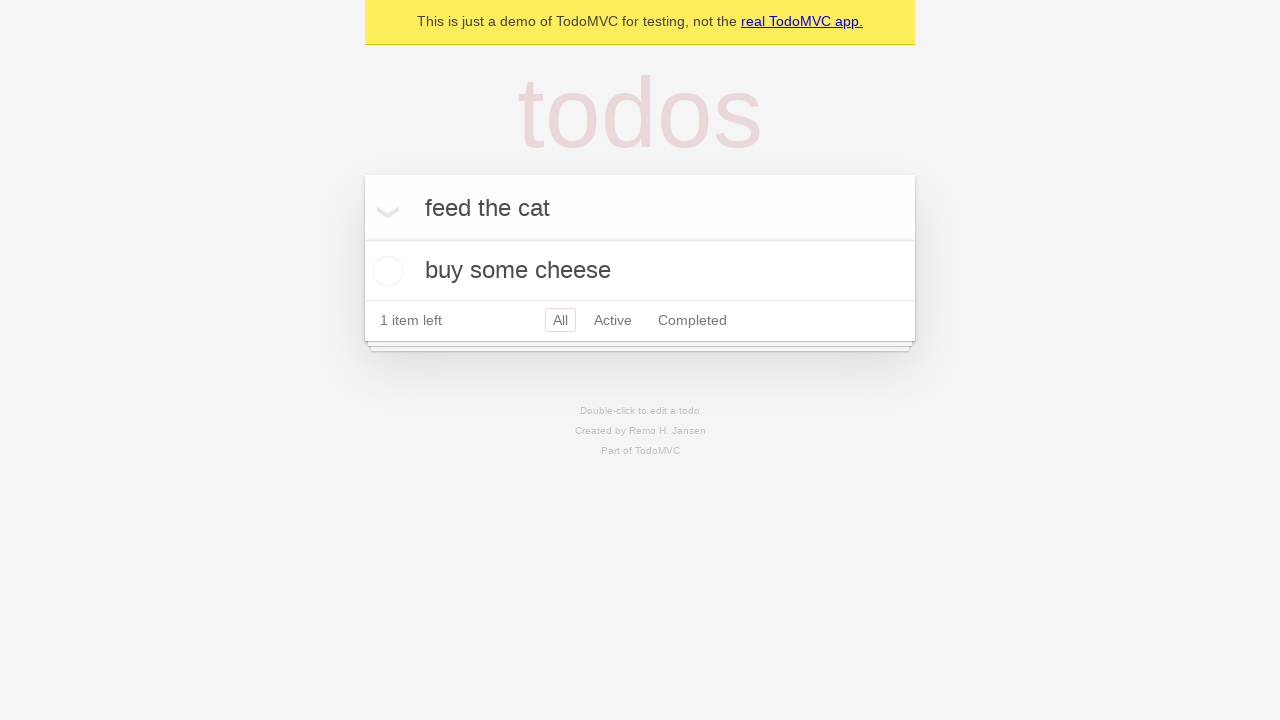

Pressed Enter to add second todo item on internal:attr=[placeholder="What needs to be done?"i]
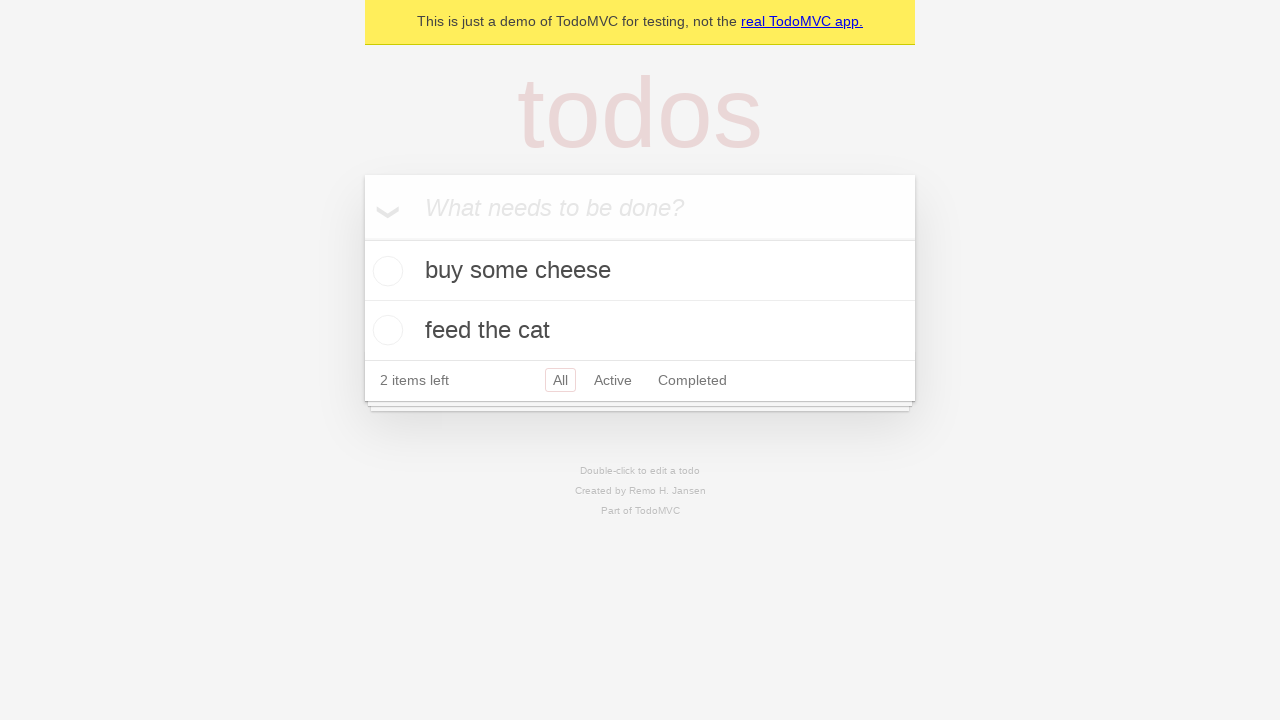

Located all todo items on the page
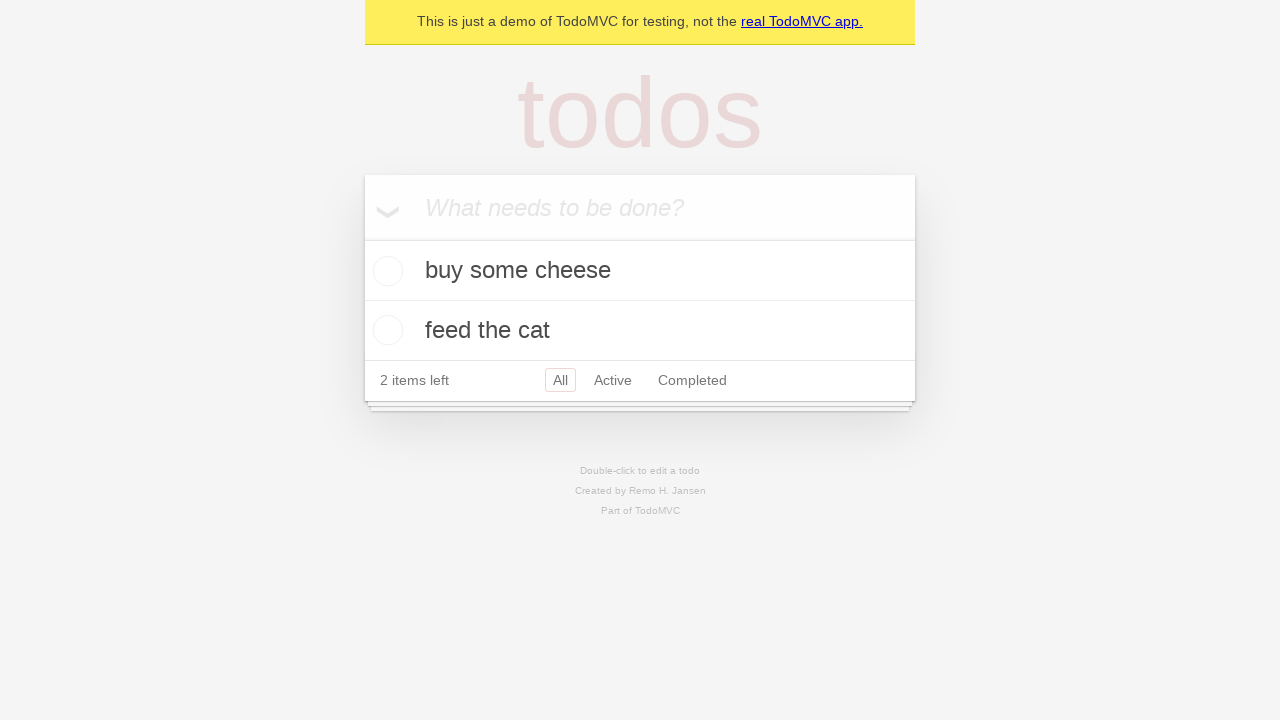

Checked the first todo item at (385, 271) on internal:testid=[data-testid="todo-item"s] >> nth=0 >> internal:role=checkbox
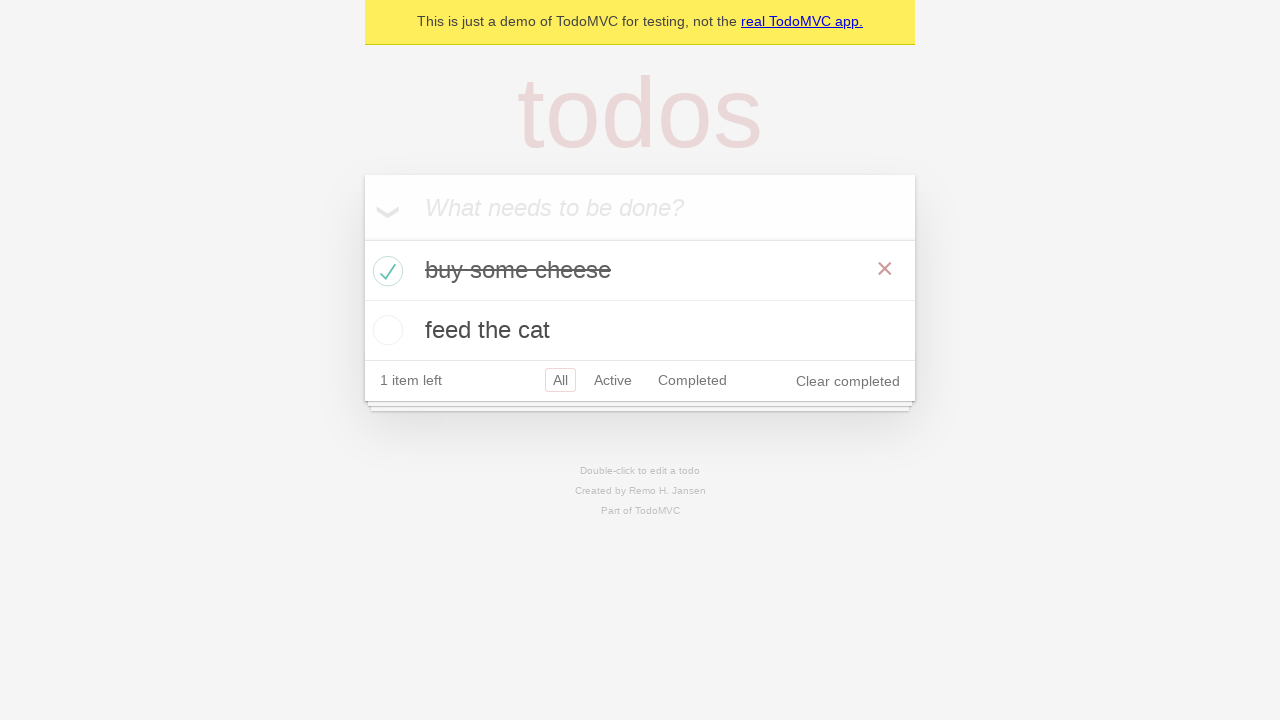

Reloaded the page to test data persistence
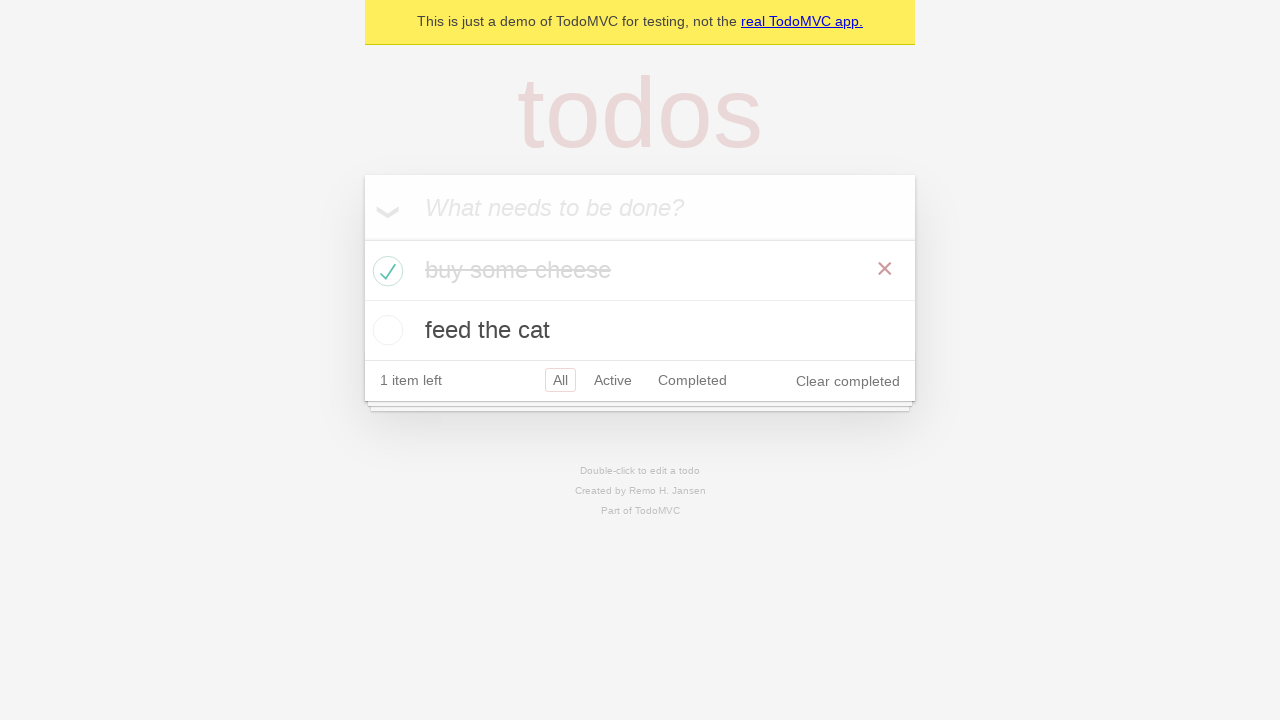

Waited for todo items to load after page reload
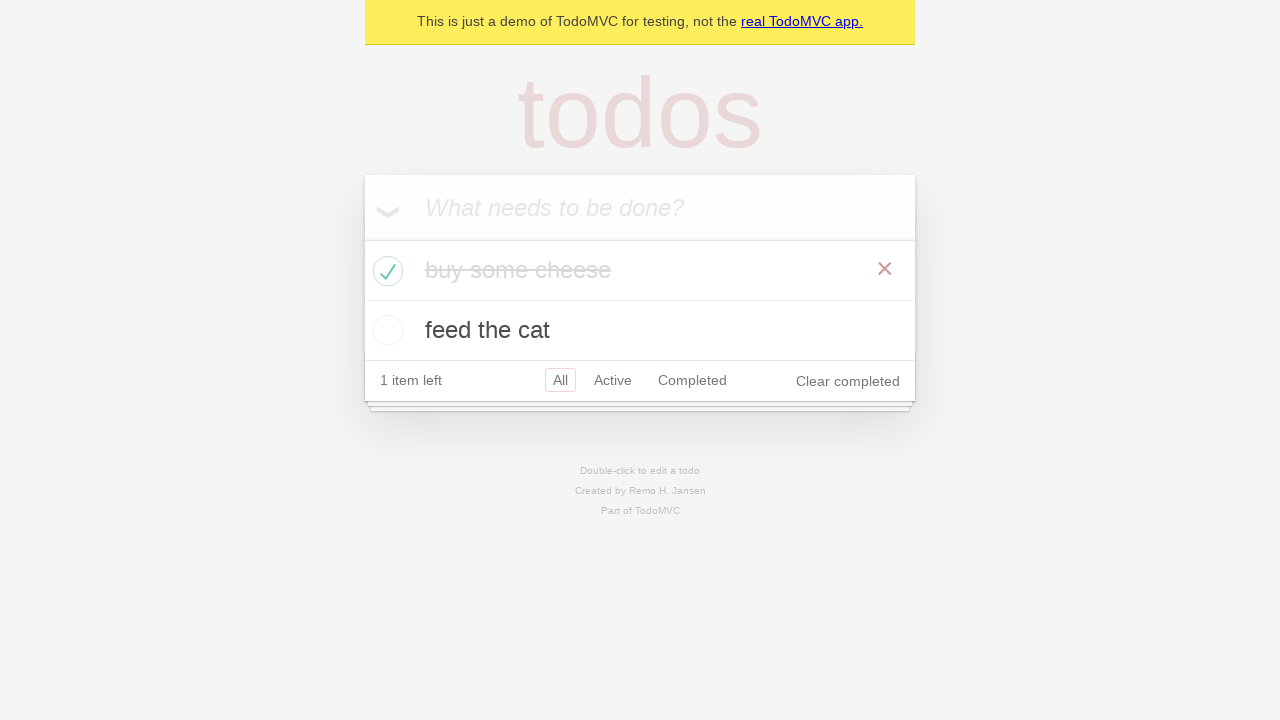

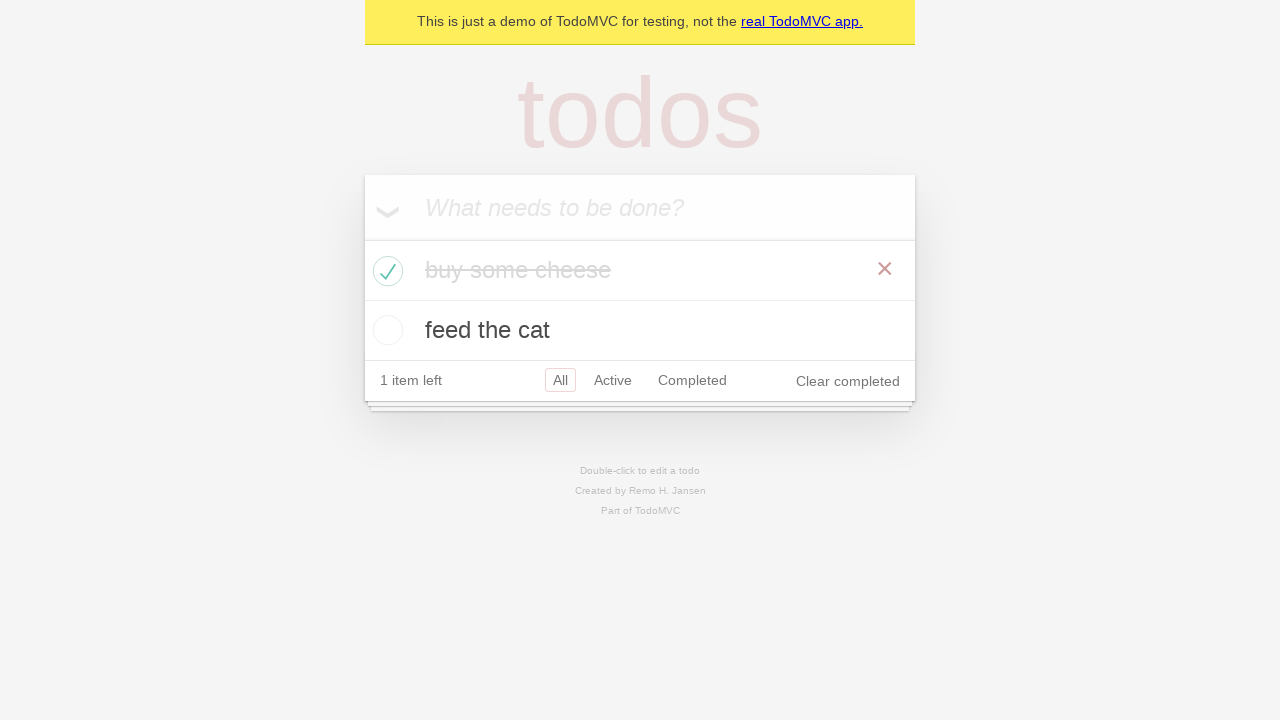